Tests desktop navigation on GitHub by clicking the sign-in link at a large viewport size (2560x1440)

Starting URL: https://github.com

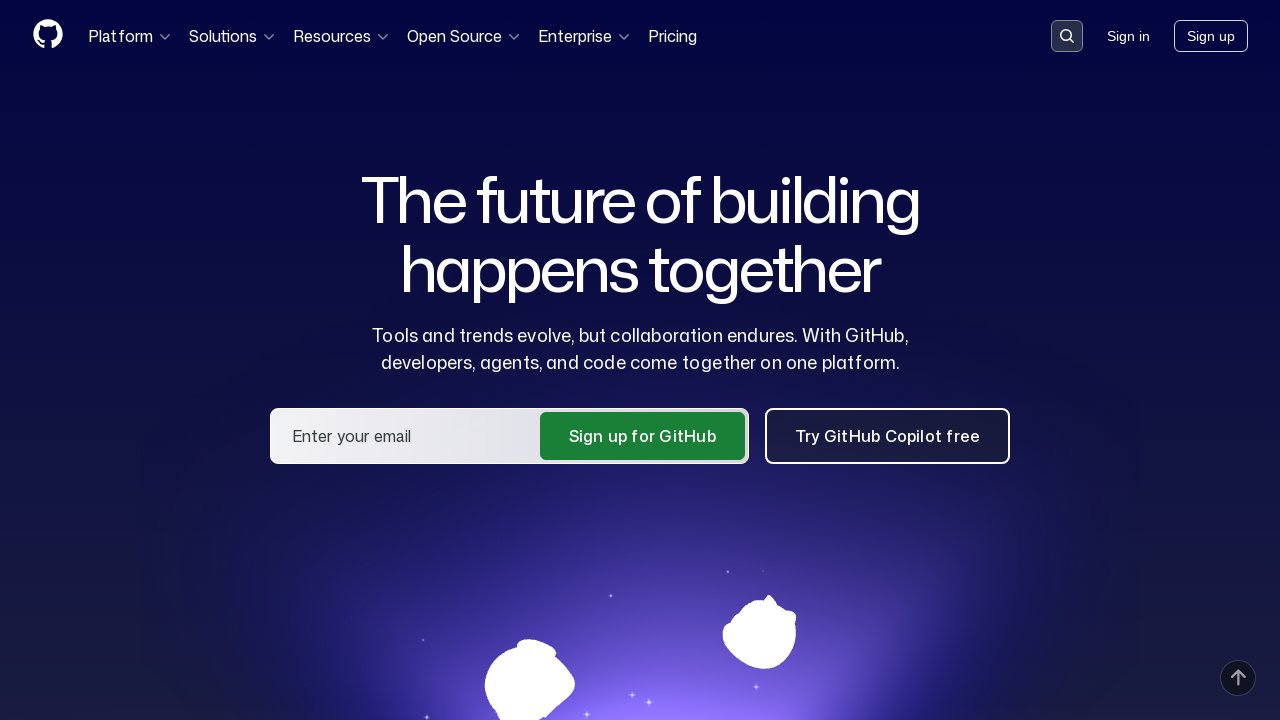

Set viewport size to 1440x2560 for desktop testing
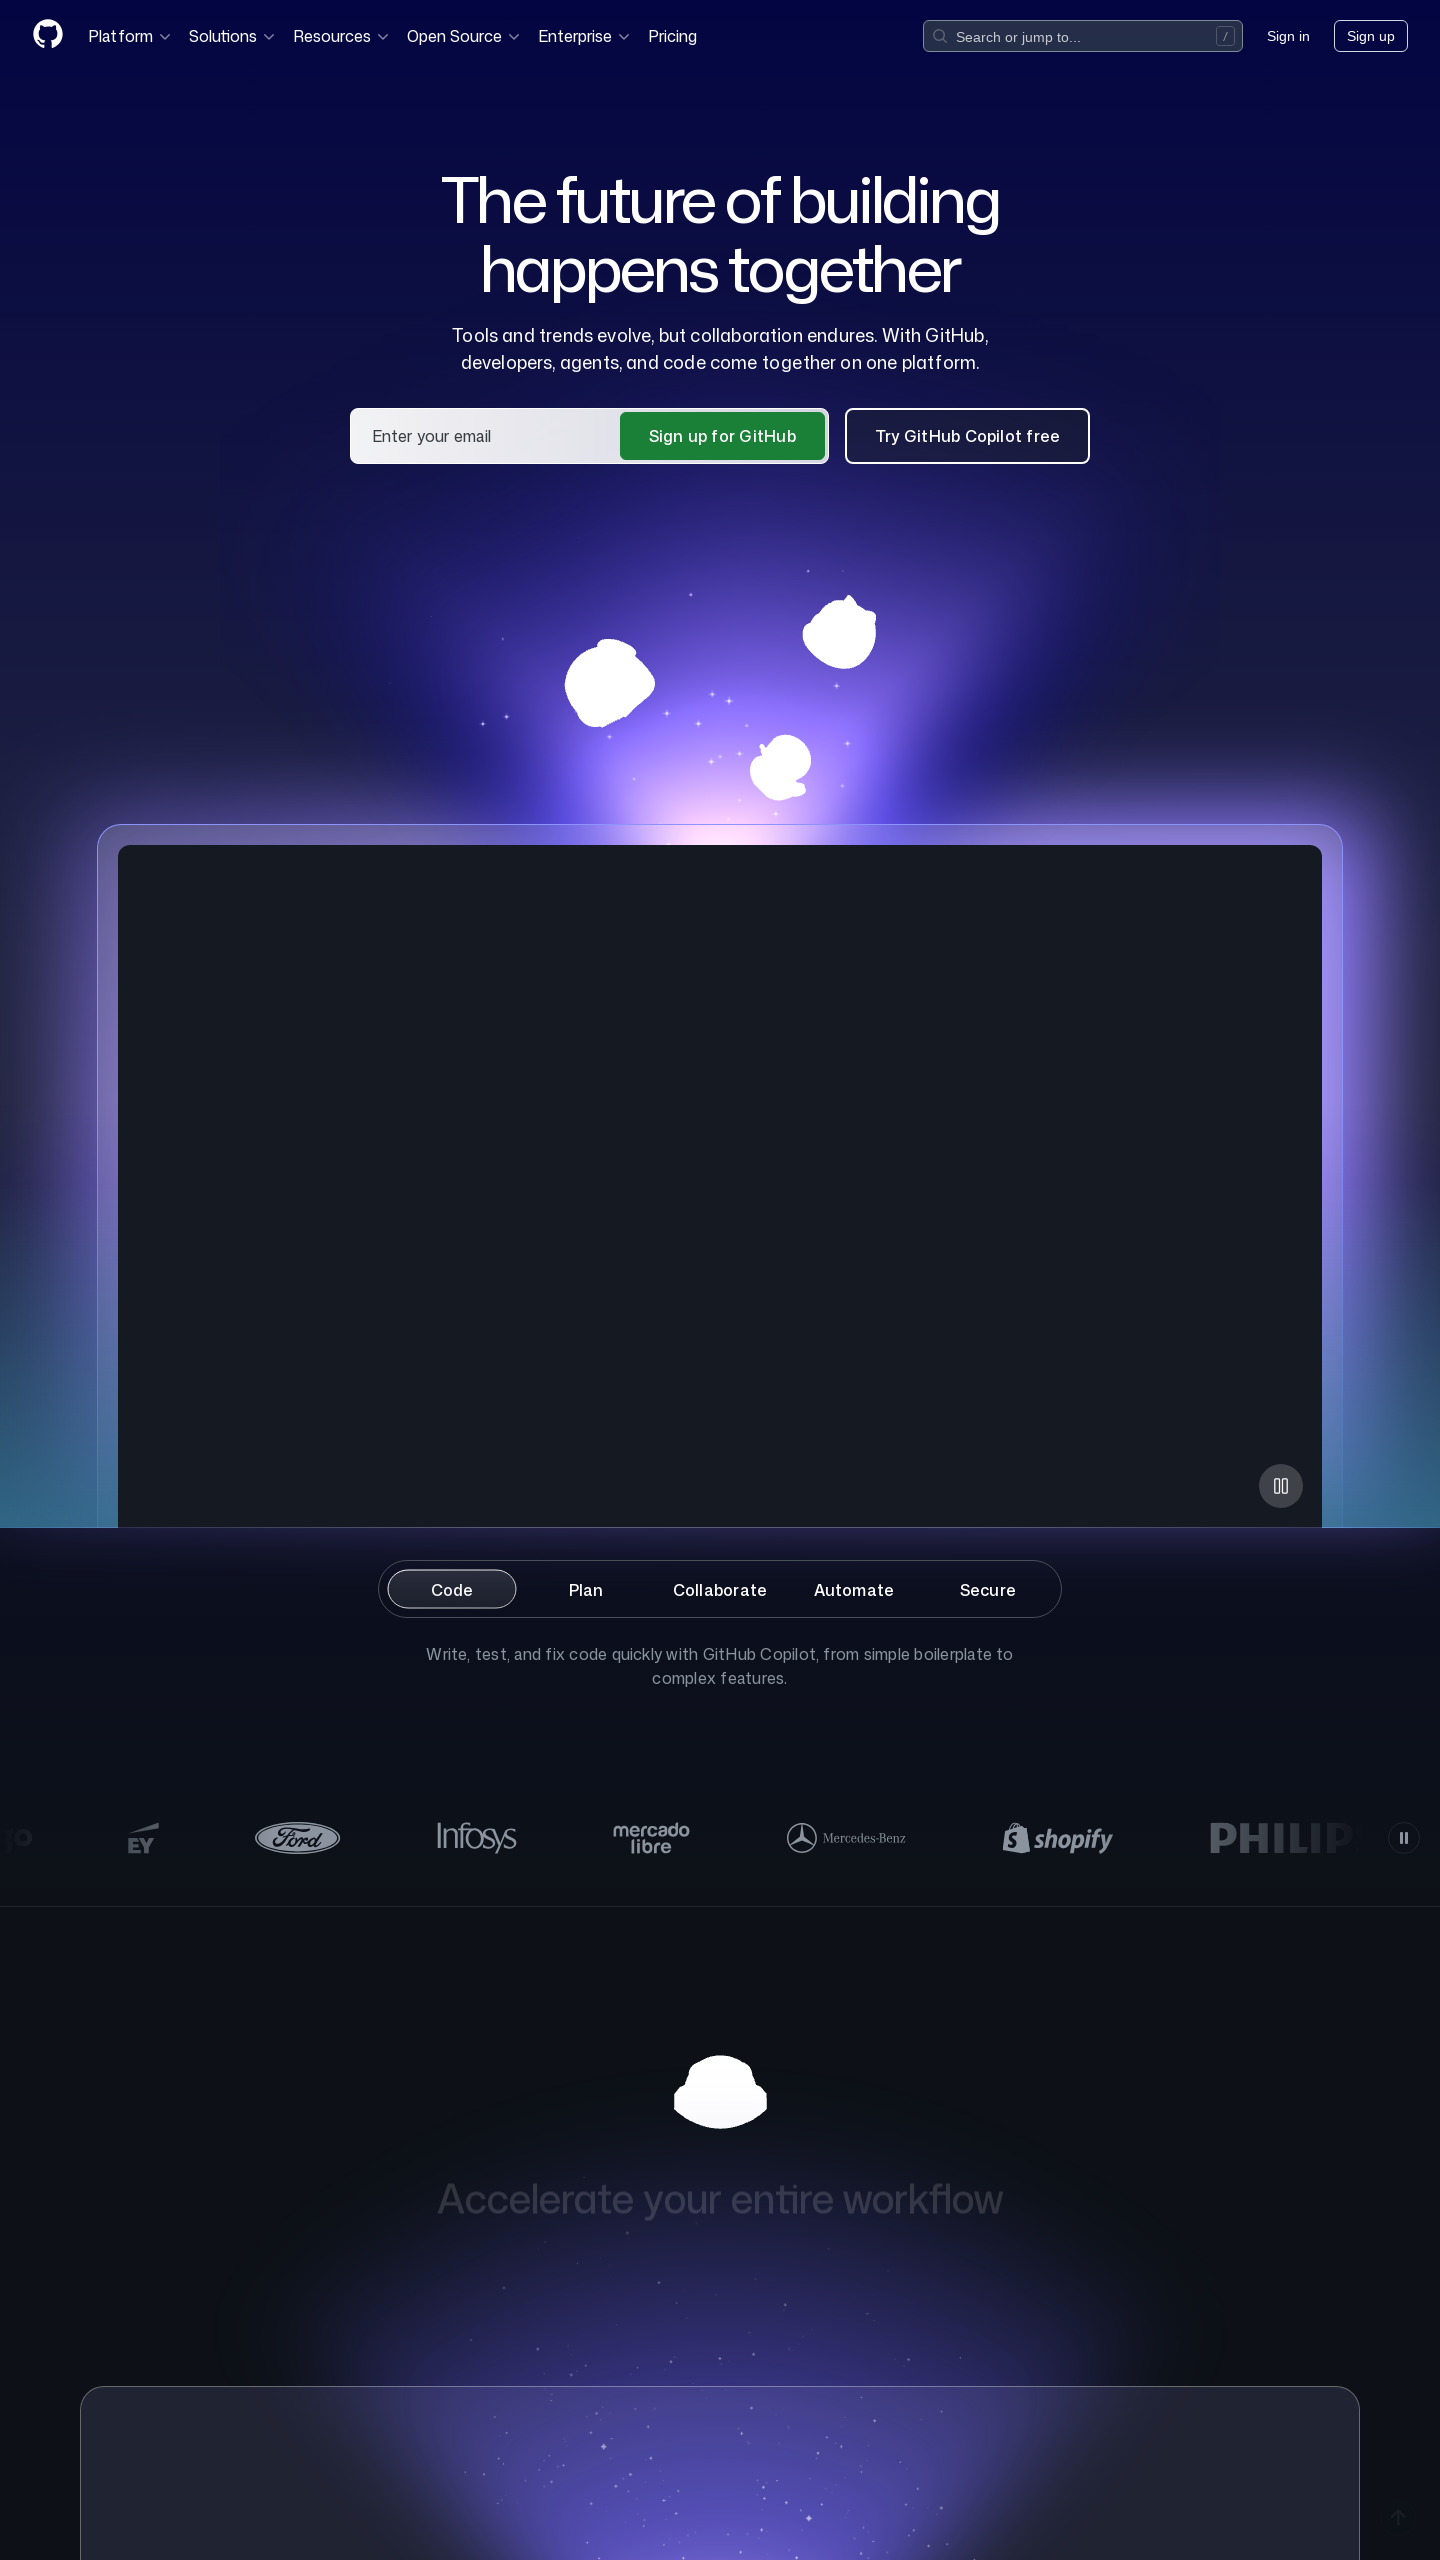

Clicked sign-in link in GitHub header at (1288, 36) on a.HeaderMenu-link--sign-in
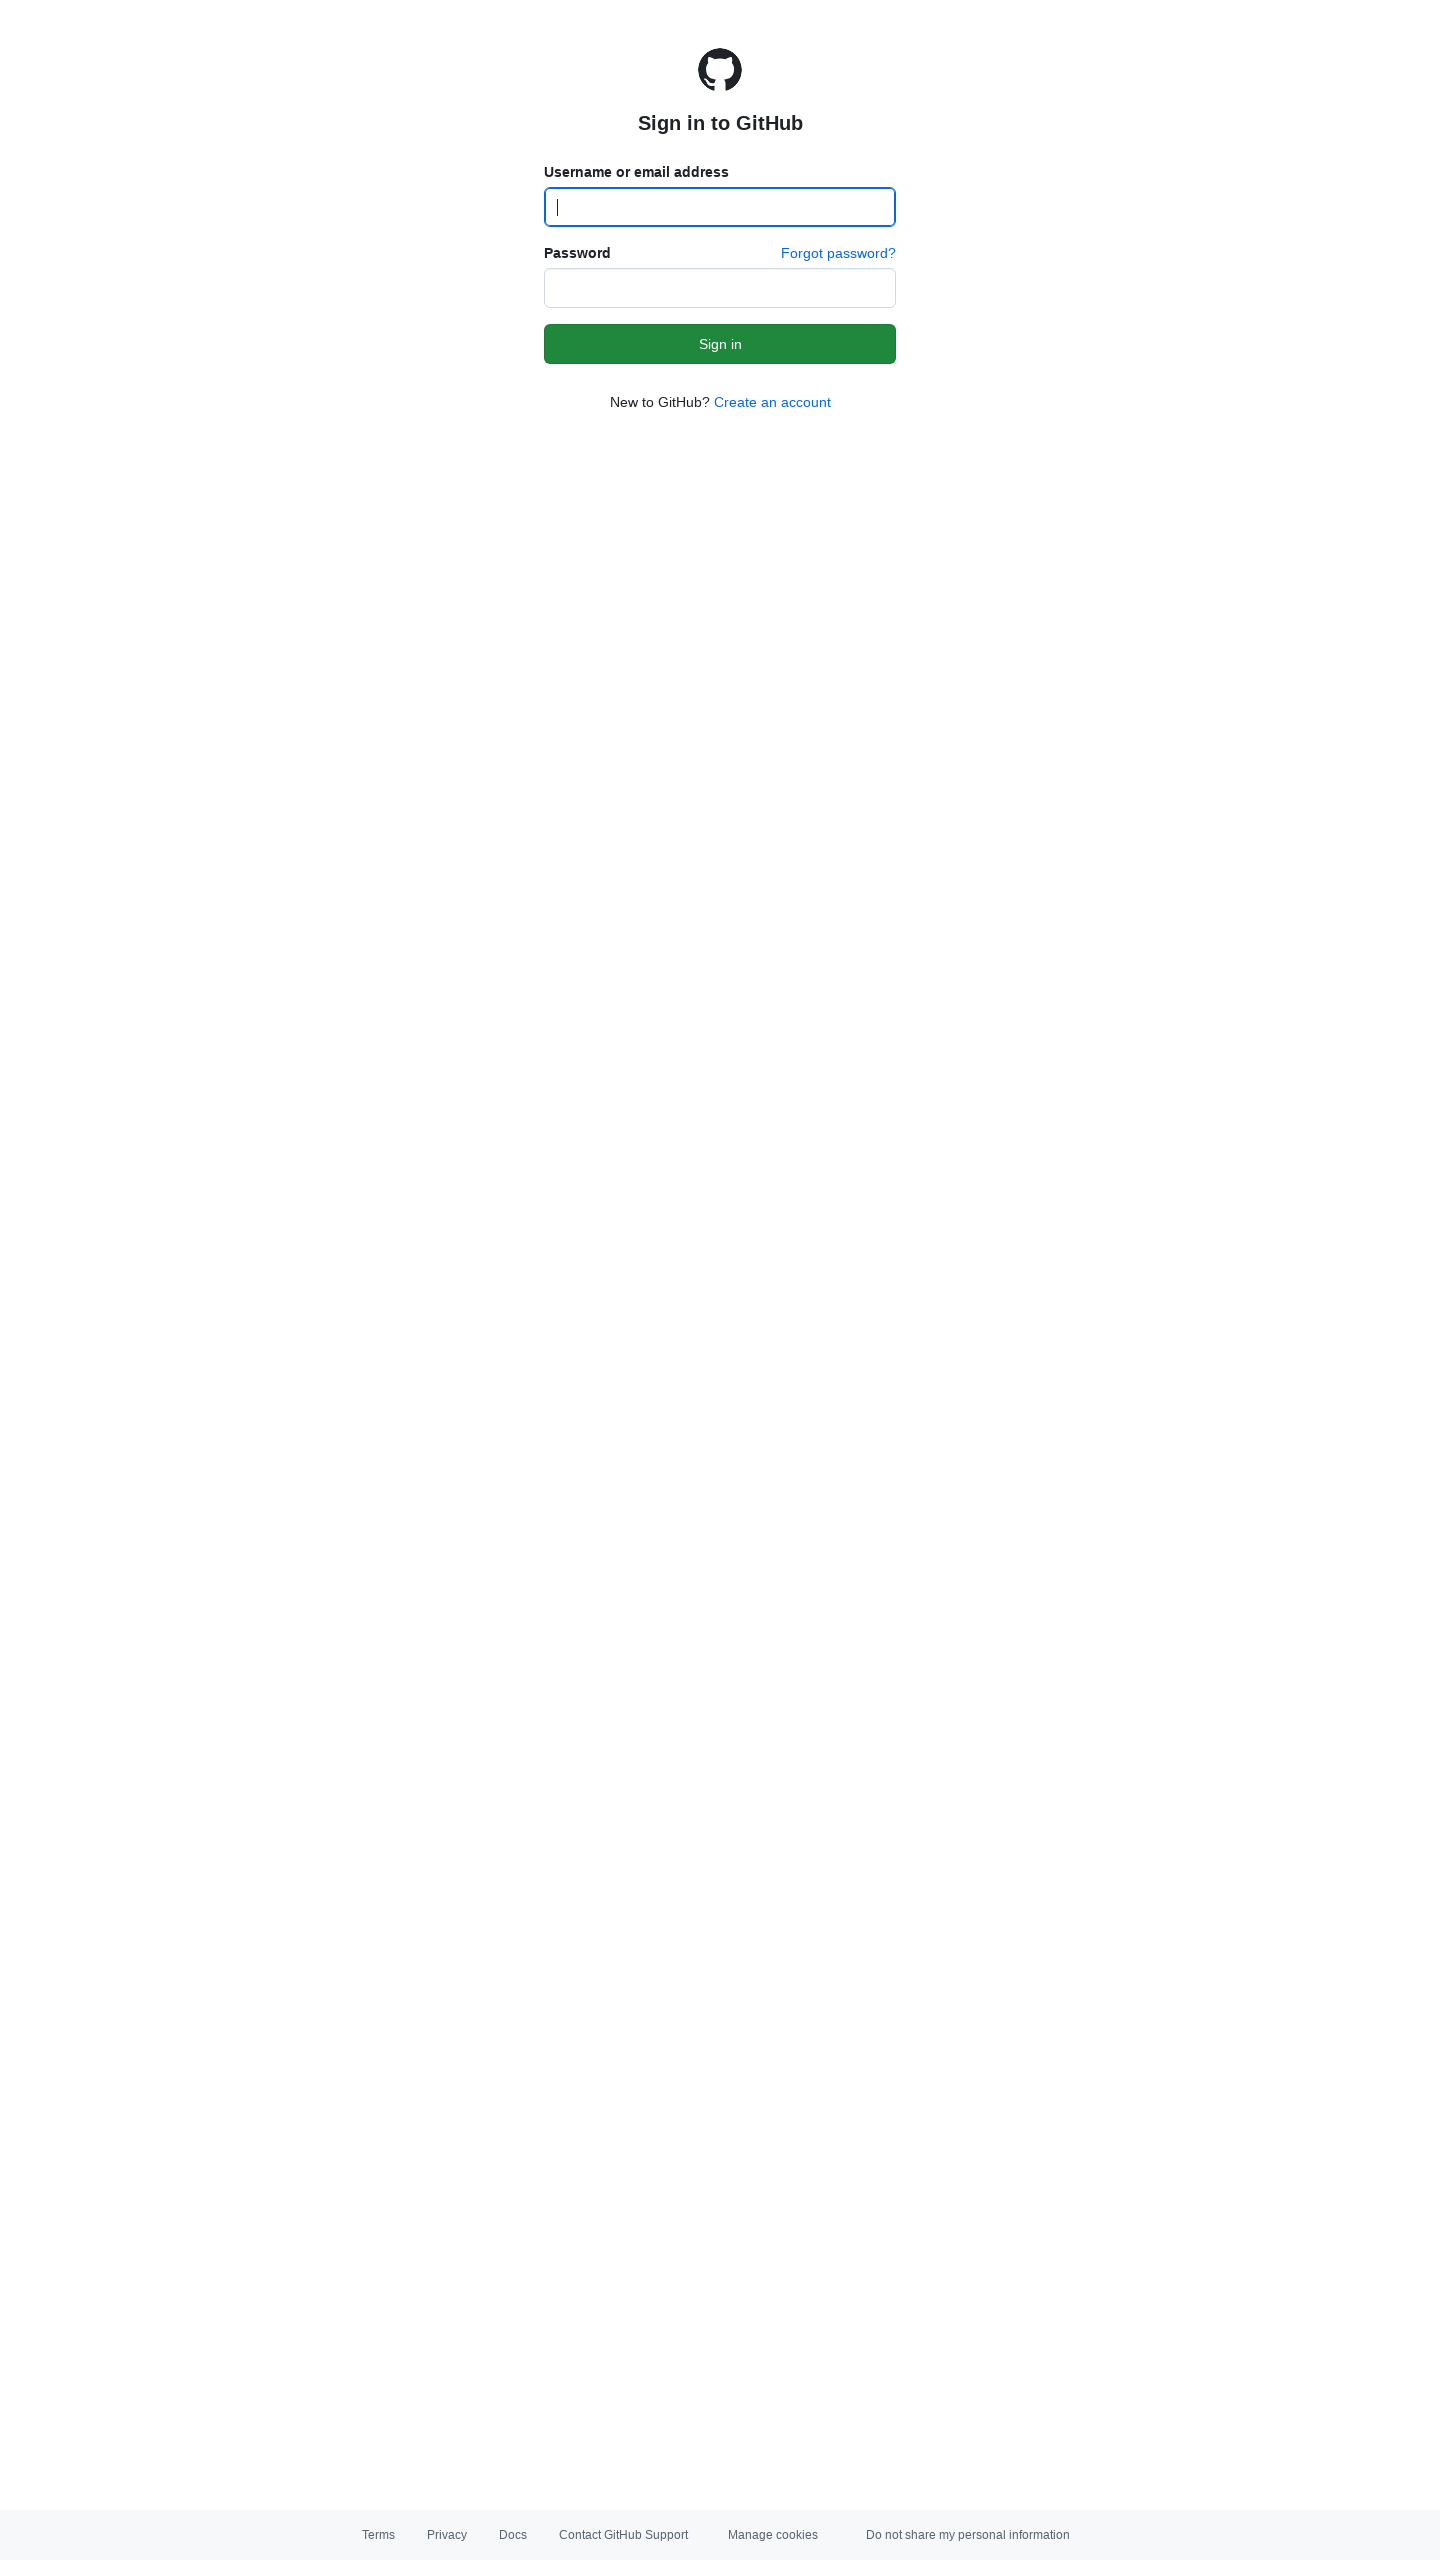

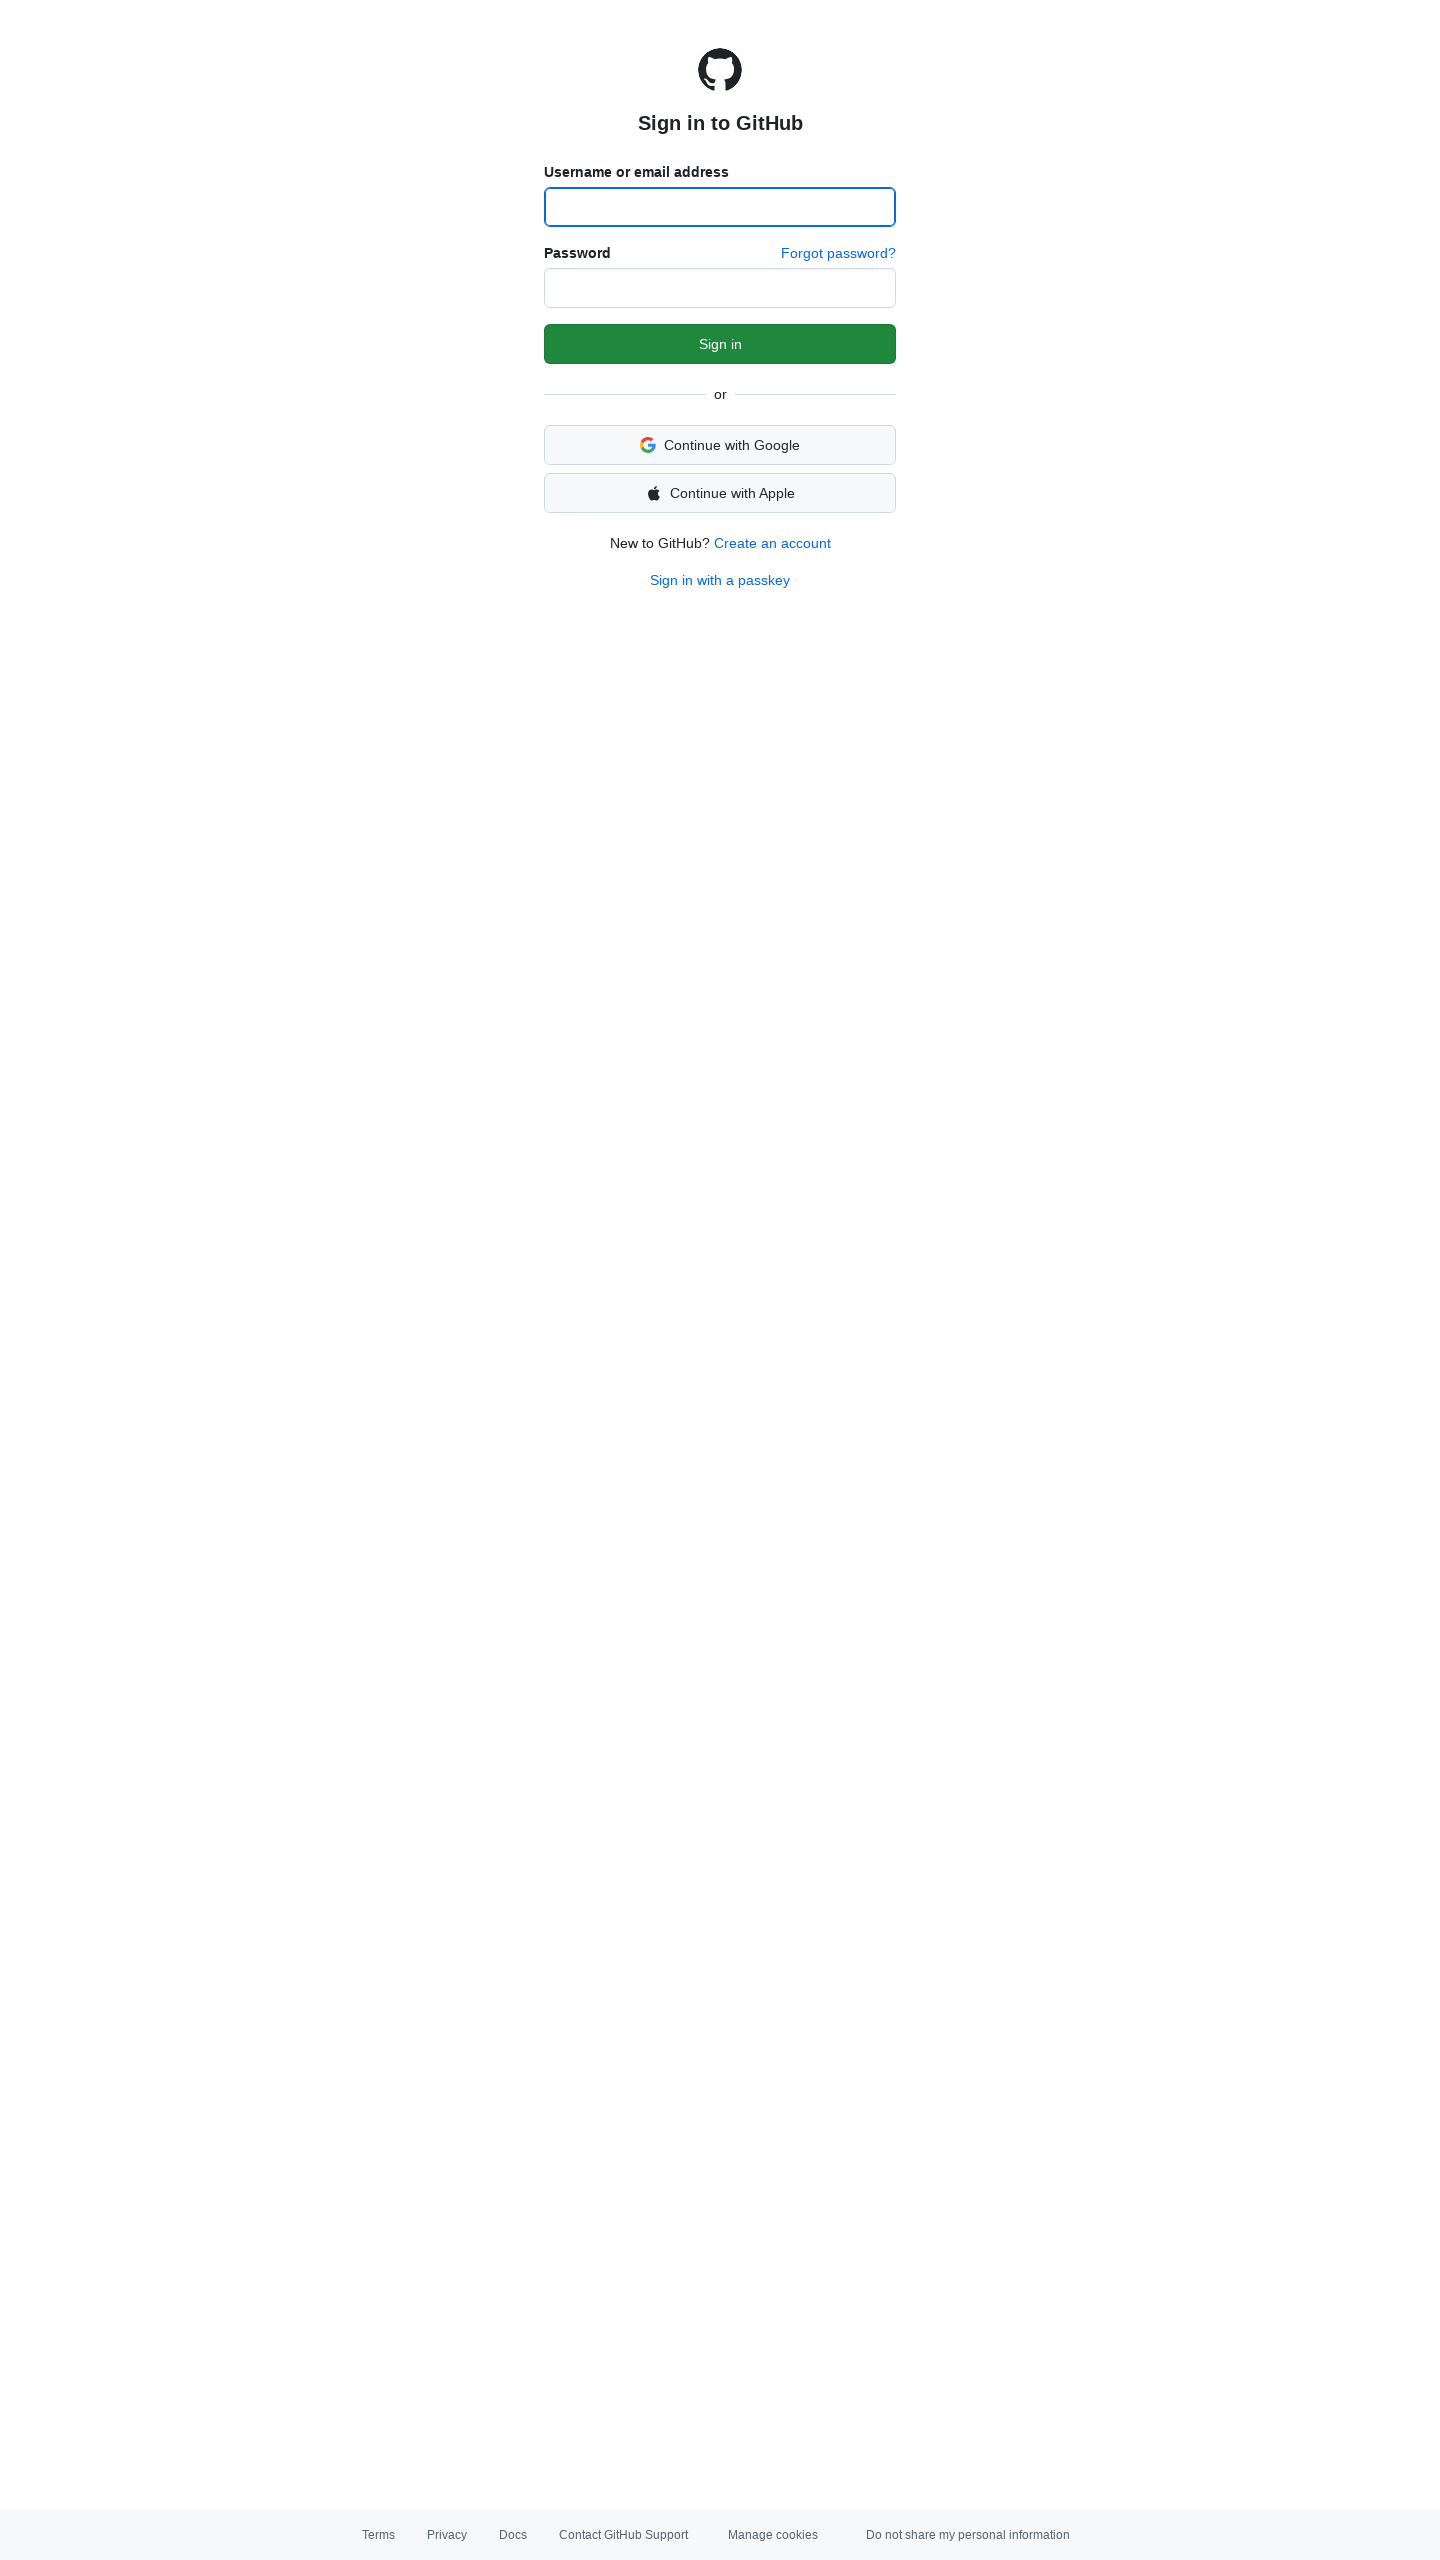